Tests drag-and-drop functionality by dragging an image element into a drop box

Starting URL: https://formy-project.herokuapp.com/dragdrop

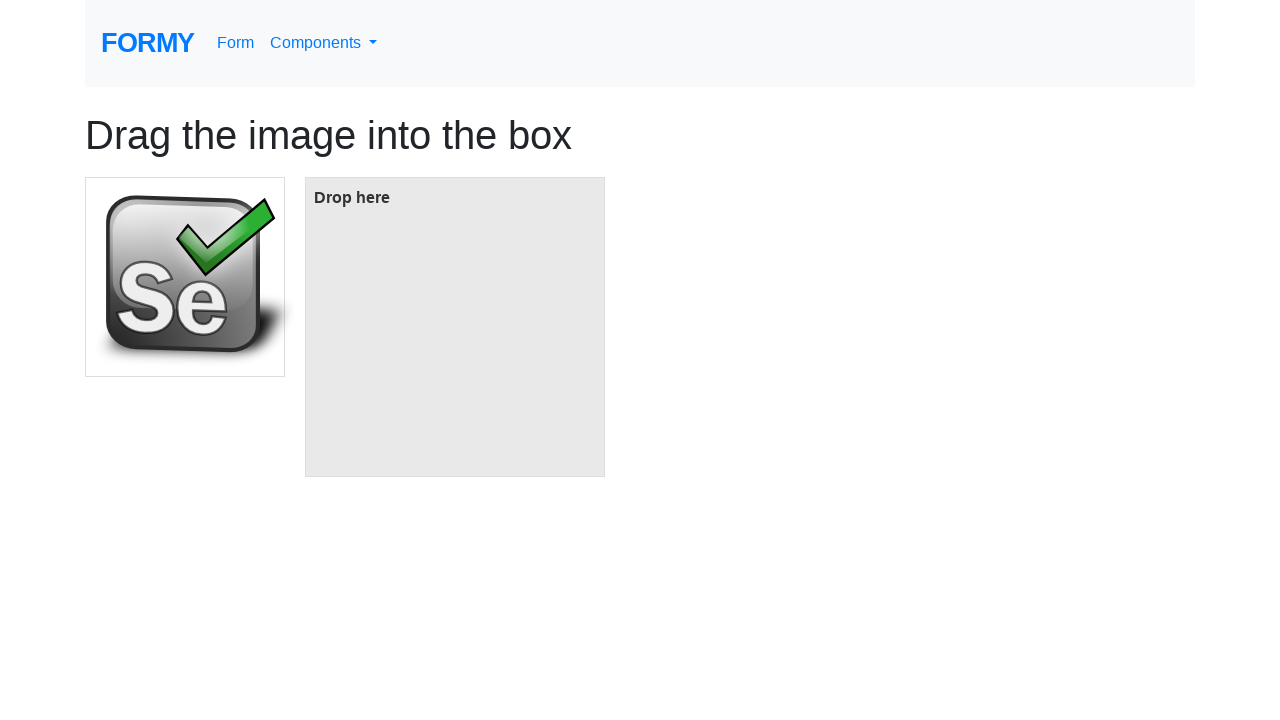

Located the draggable image element
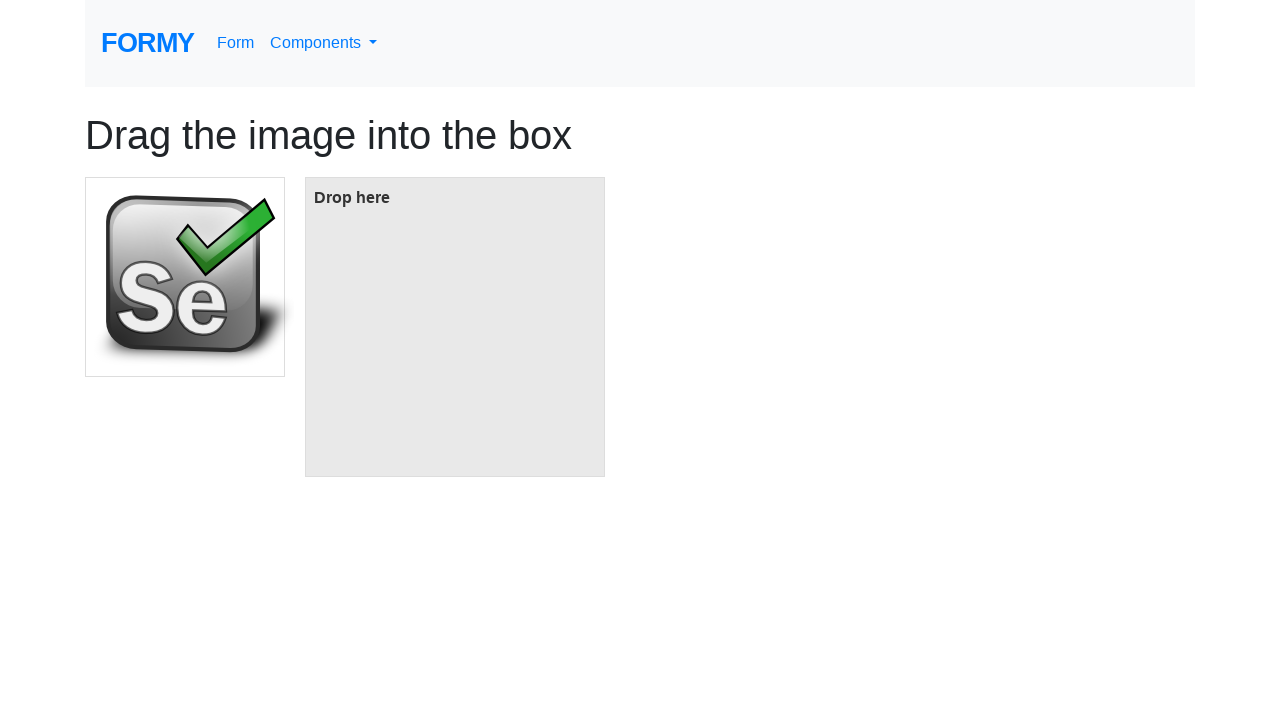

Located the drop target box
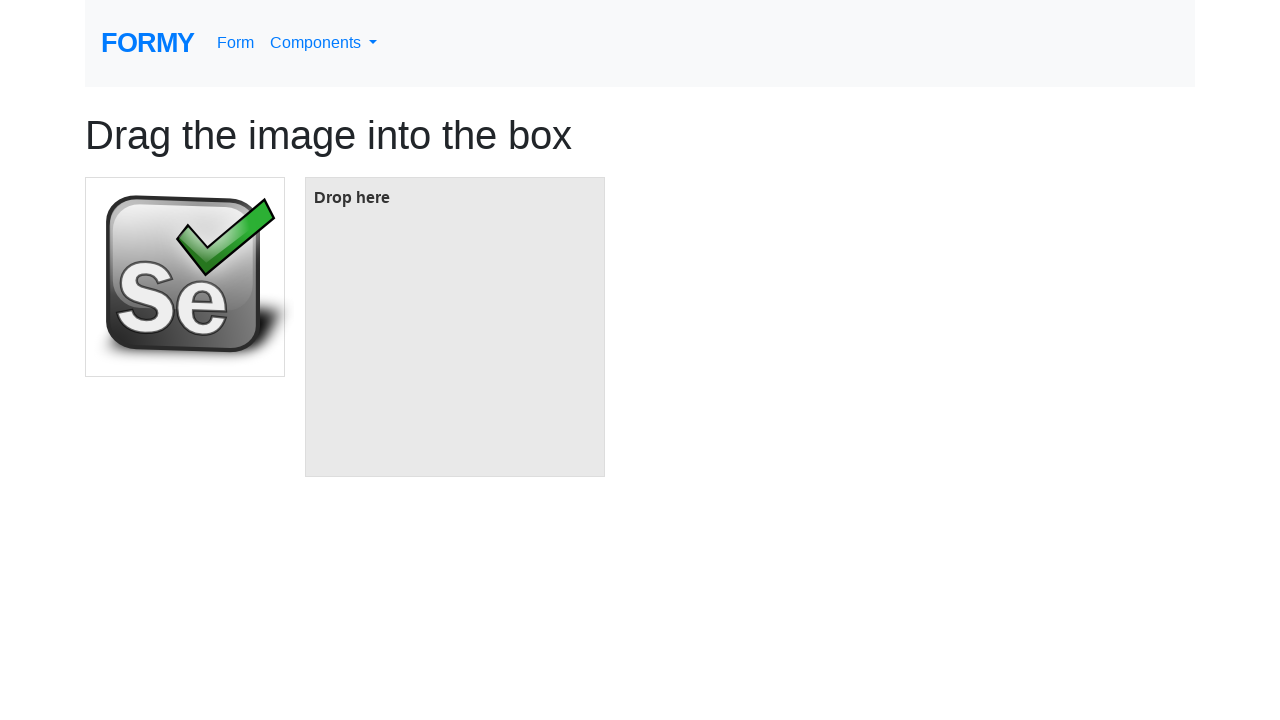

Dragged image element into drop box at (455, 327)
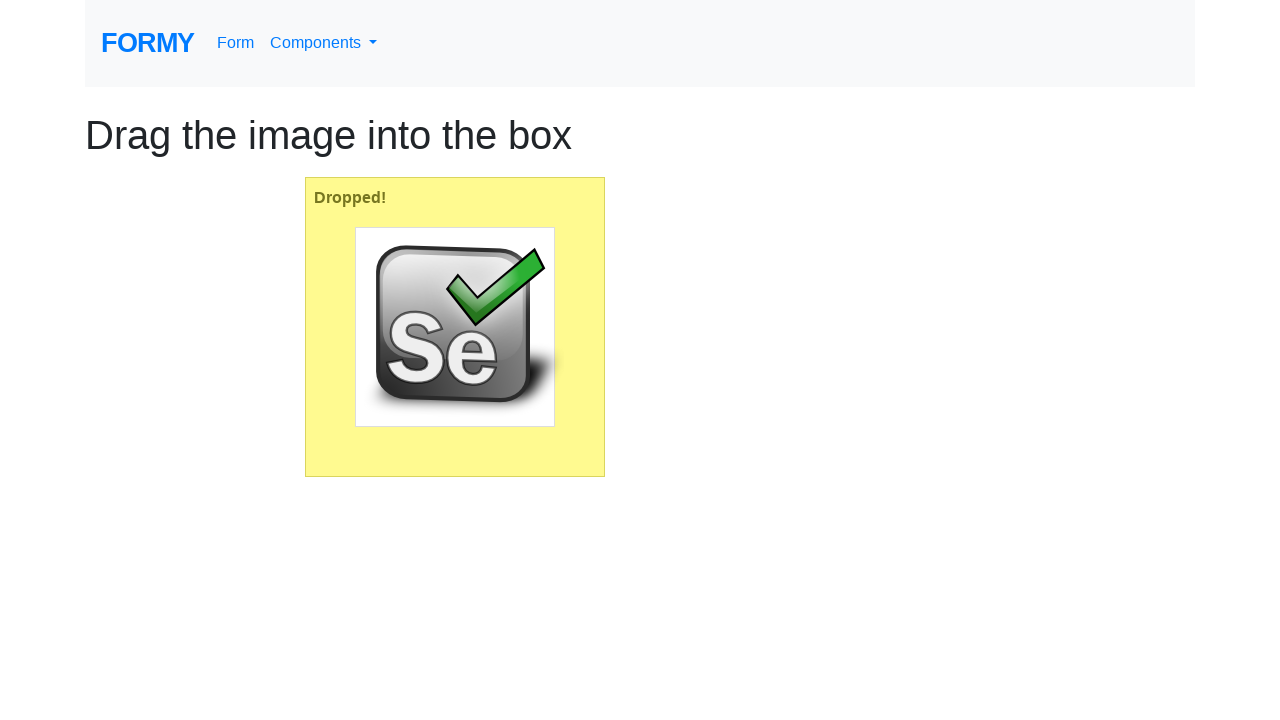

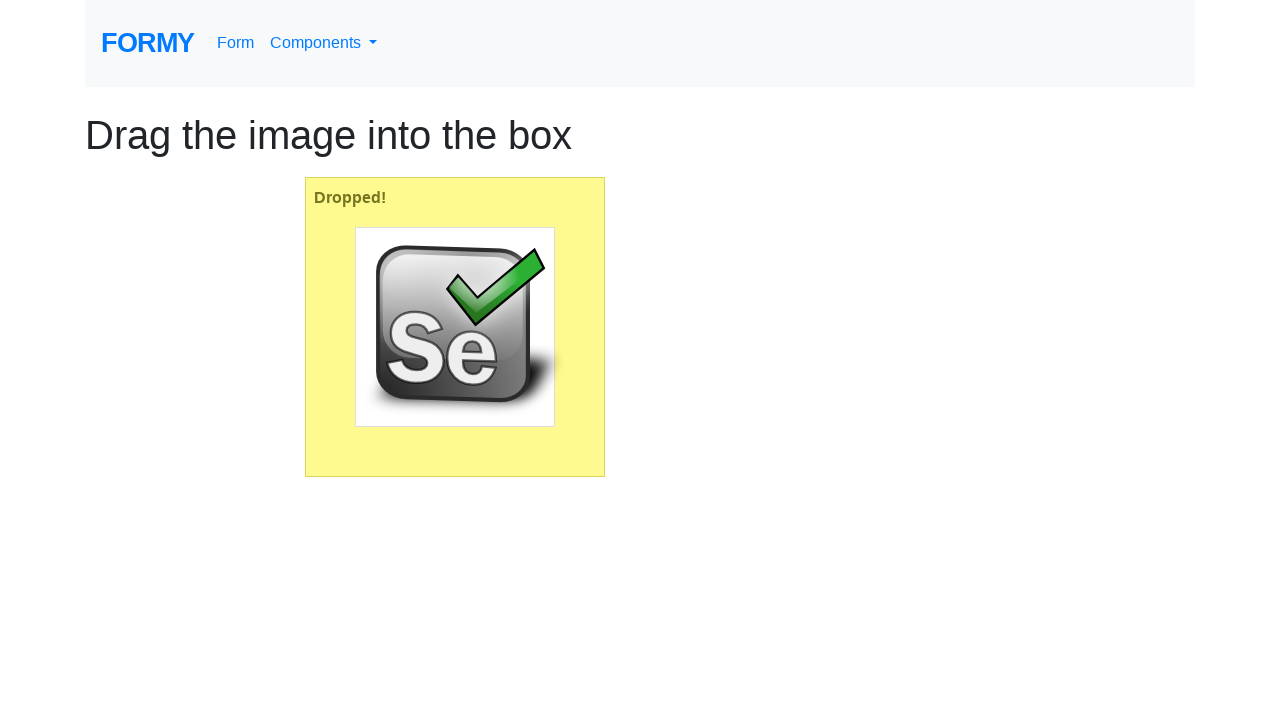